Tests registration form by entering only a login name, then submitting to check if the username already exists error appears.

Starting URL: https://webgame.cz/wg/service.php?p=regplayer

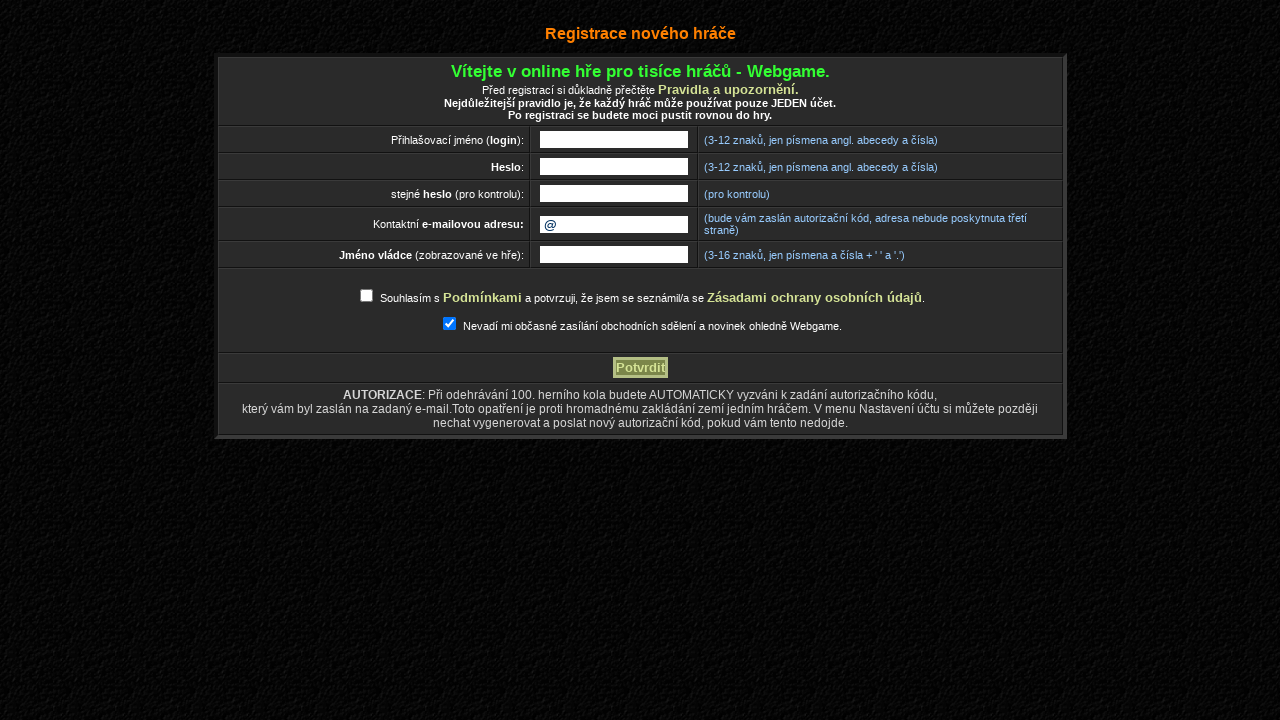

Filled login name field with 'TestPlayer2024' on input[name='login']
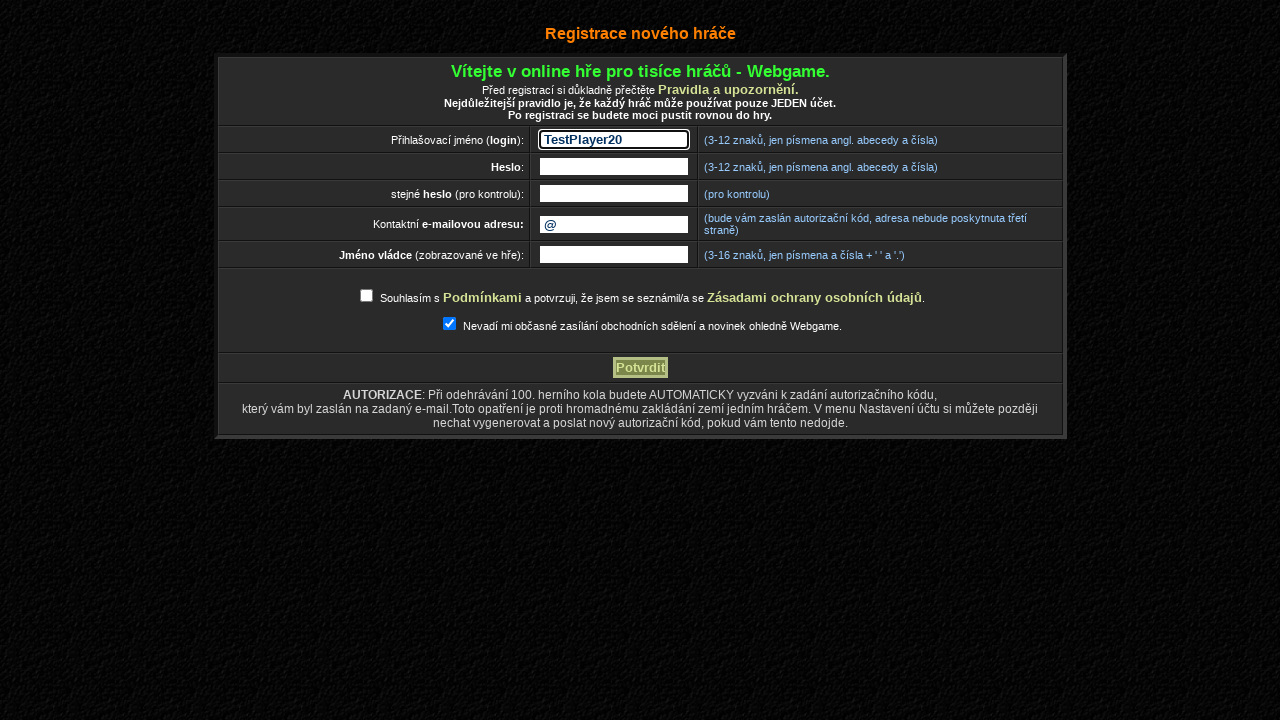

Clicked terms consent checkbox at (366, 296) on #terms_consent
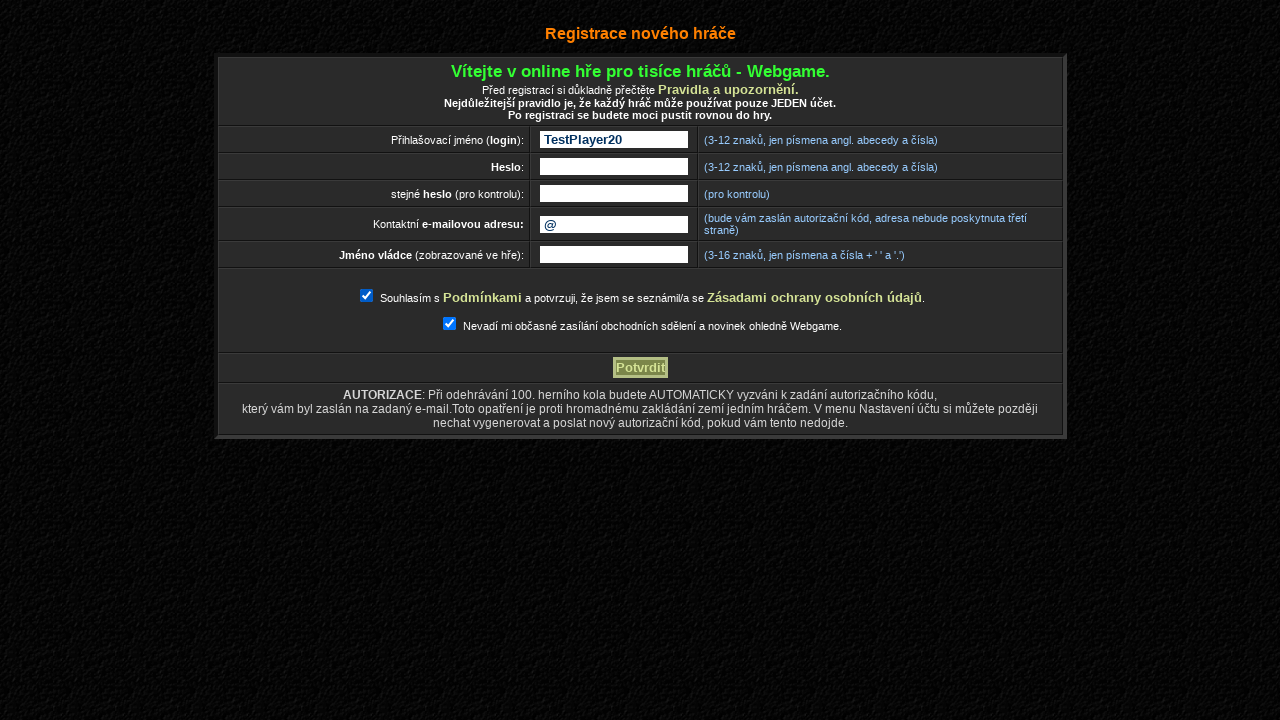

Clicked registration button to submit form at (640, 368) on input[name='action']
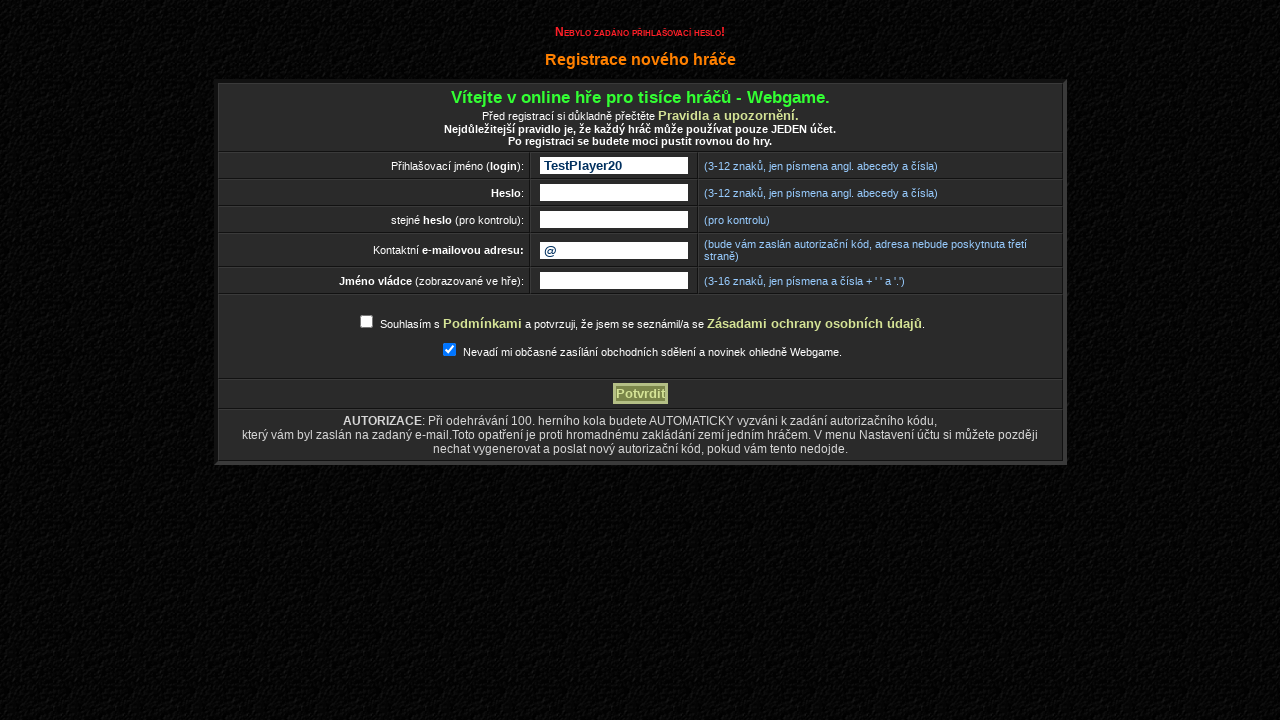

Username already exists error message appeared
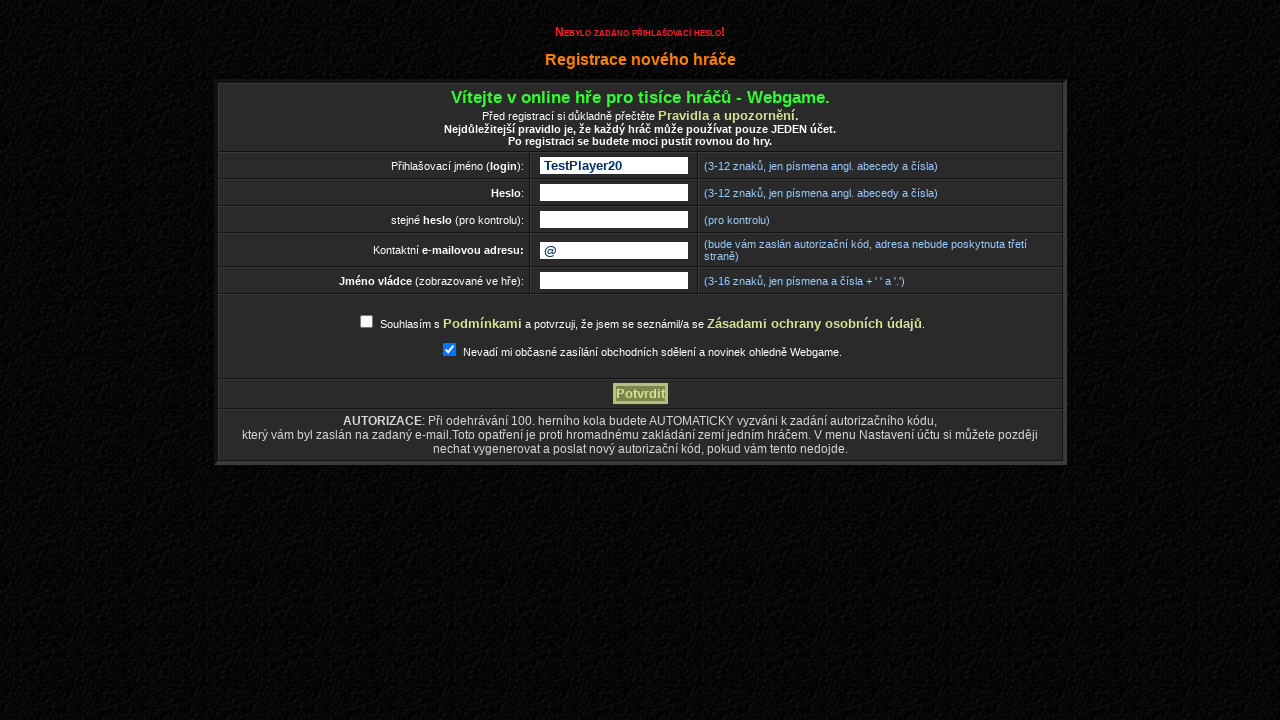

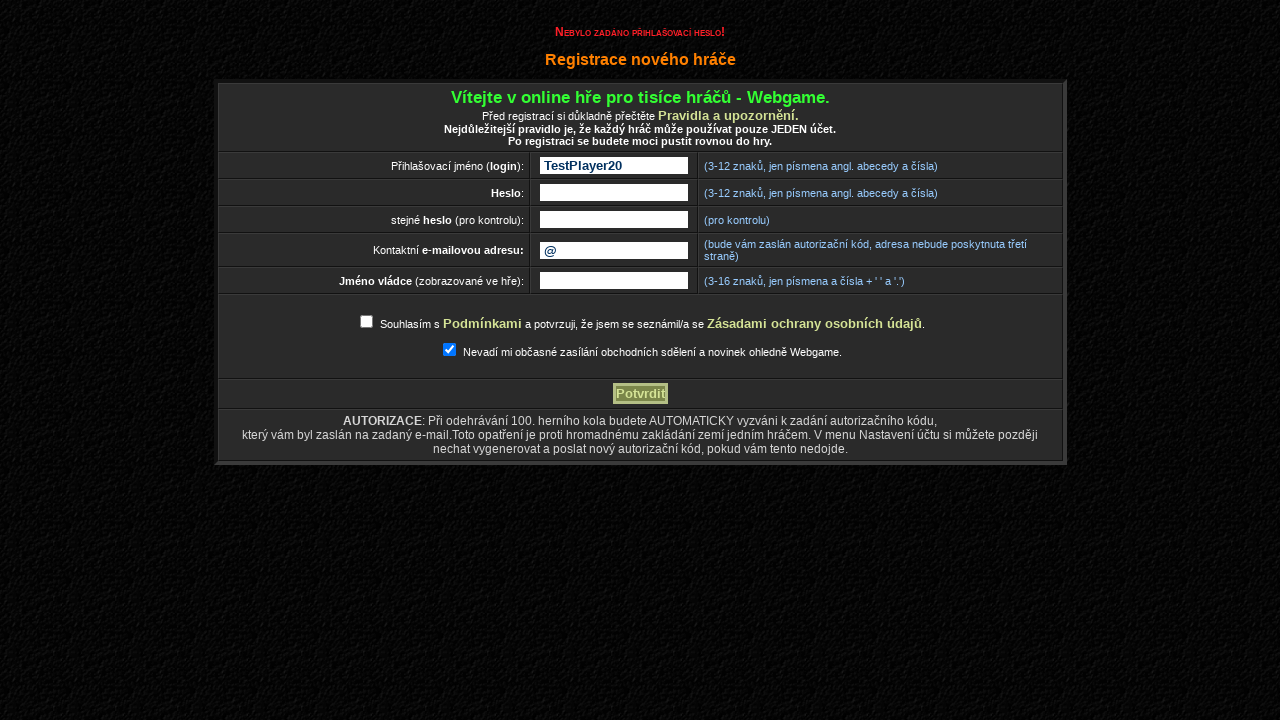